Tests error handling when sides violate triangle inequality with first side too large

Starting URL: https://testpages.eviltester.com/styled/apps/triangle/triangle001.html

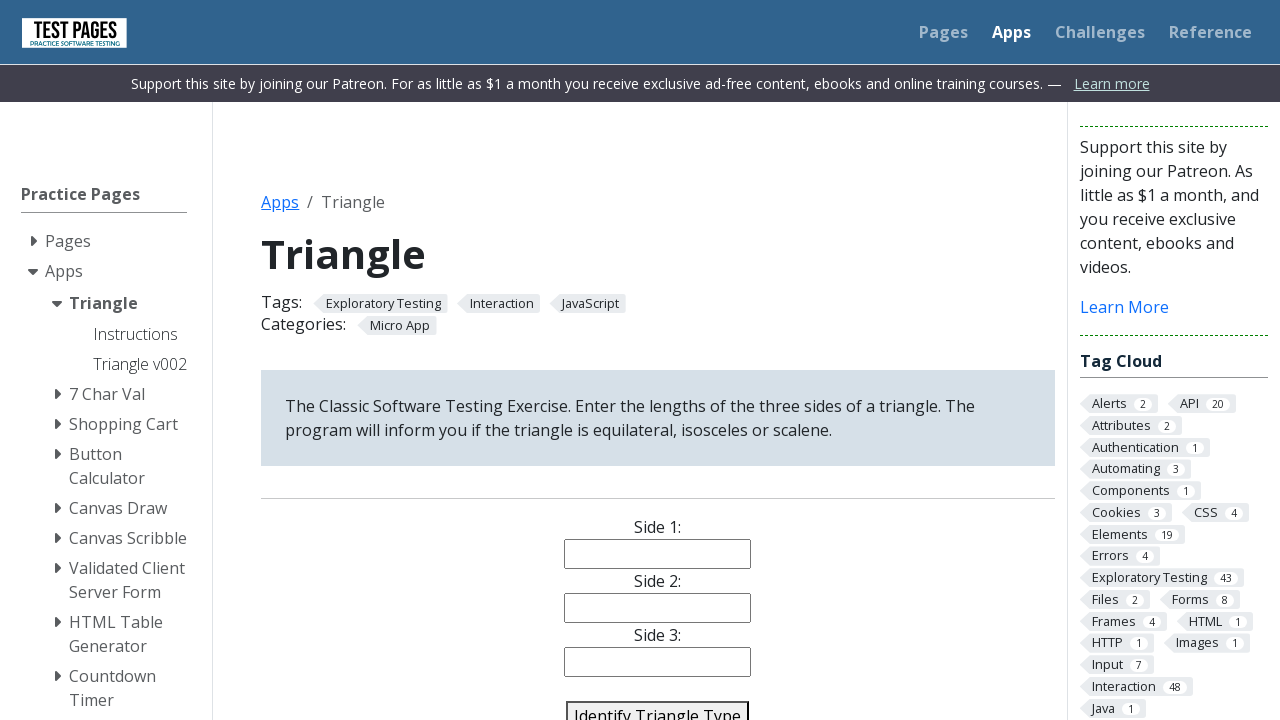

Filled side 1 field with '90' (violates triangle inequality) on #side1
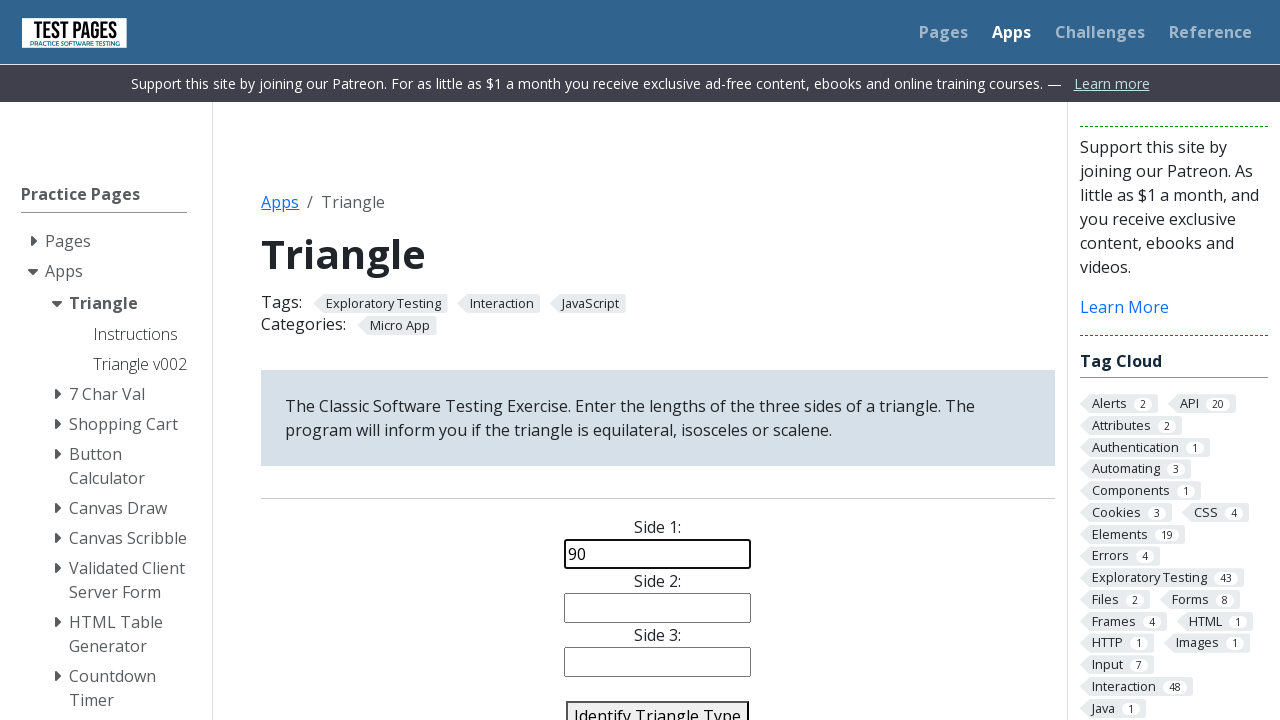

Filled side 2 field with '10' on #side2
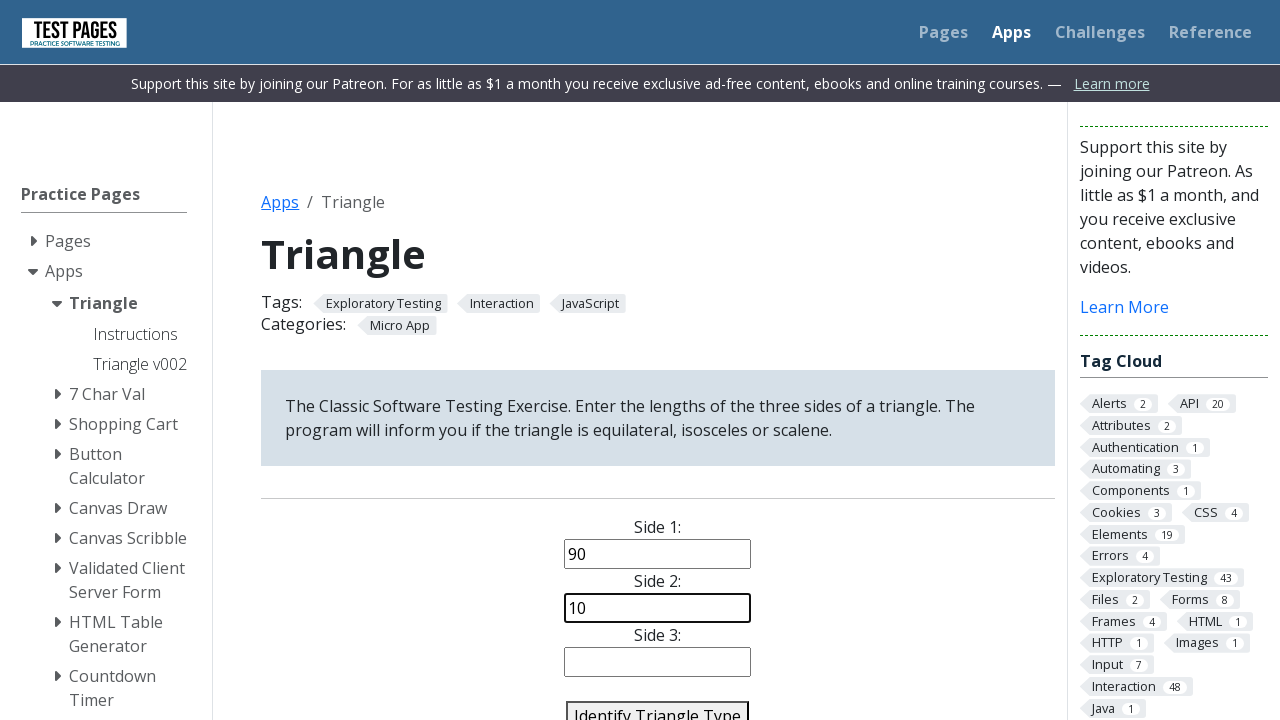

Filled side 3 field with '10' on #side3
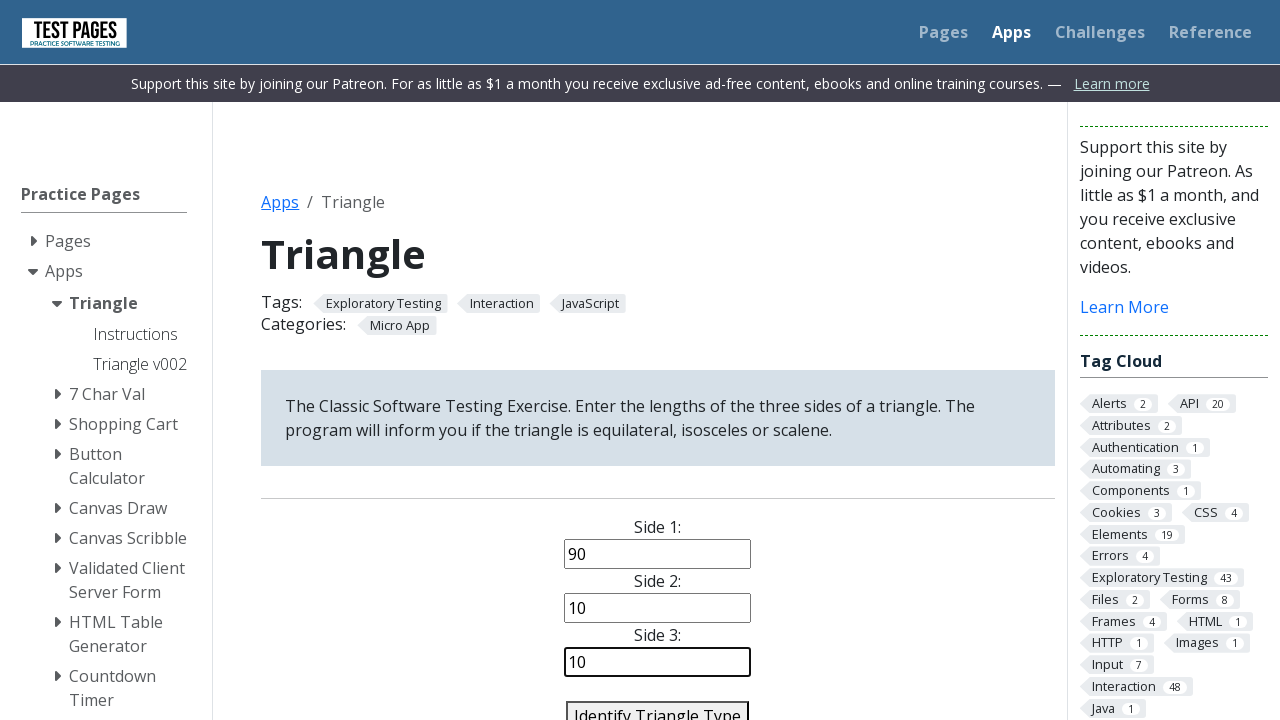

Clicked identify button to validate triangle with sides 90, 10, 10 at (658, 705) on #identify-triangle-action
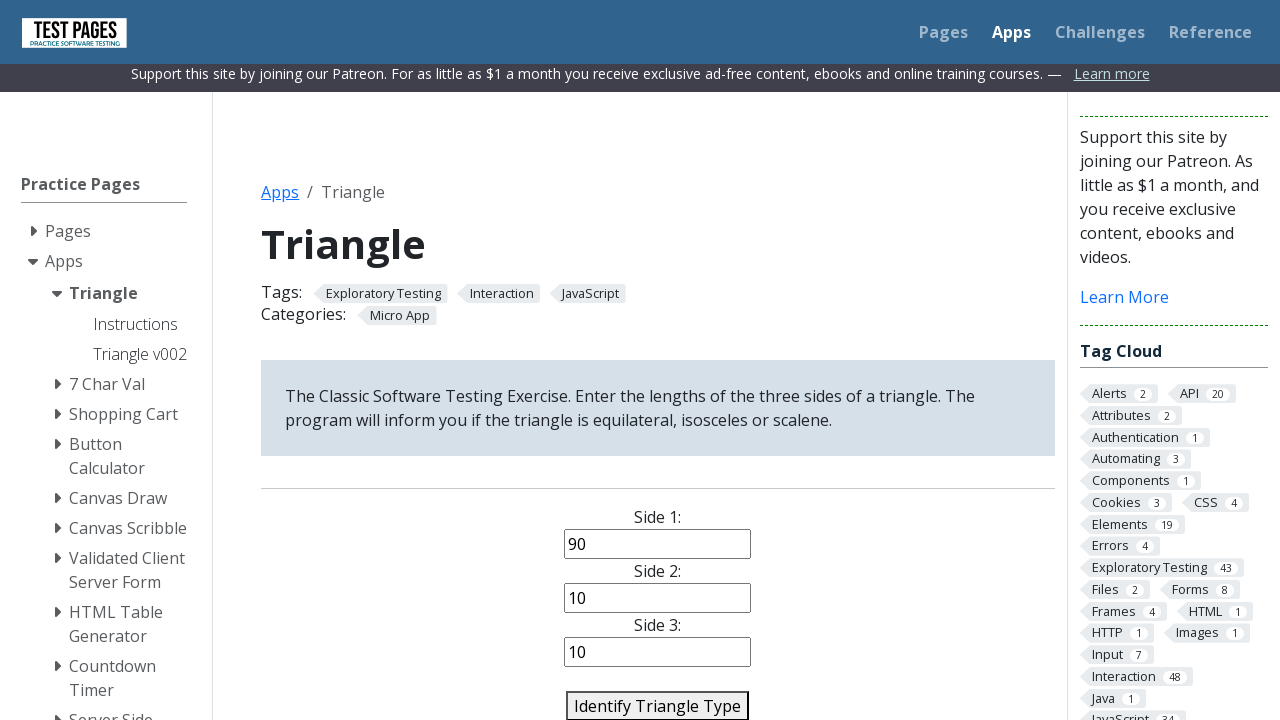

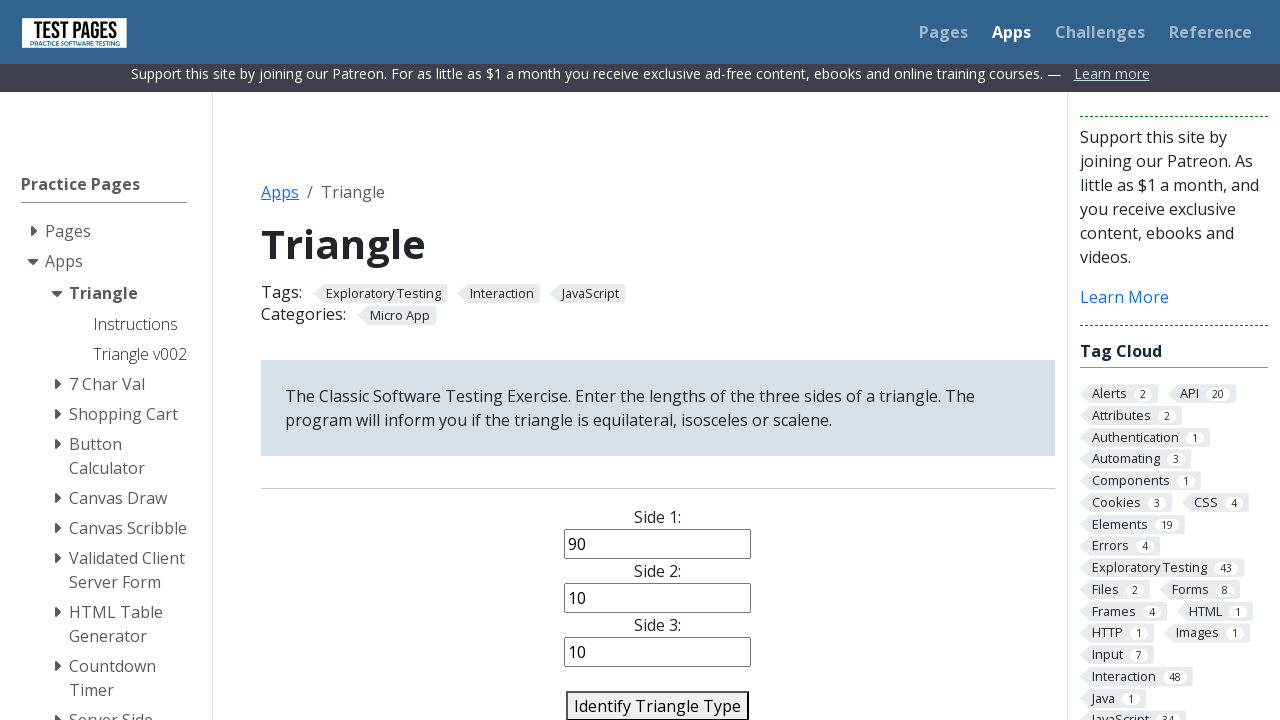